Tests drag and drop functionality by dragging a tree view item (package) to a price checker element and verifying the correct price is displayed.

Starting URL: https://demos.telerik.com/aspnet-ajax/treeview/examples/overview/defaultcs.aspx

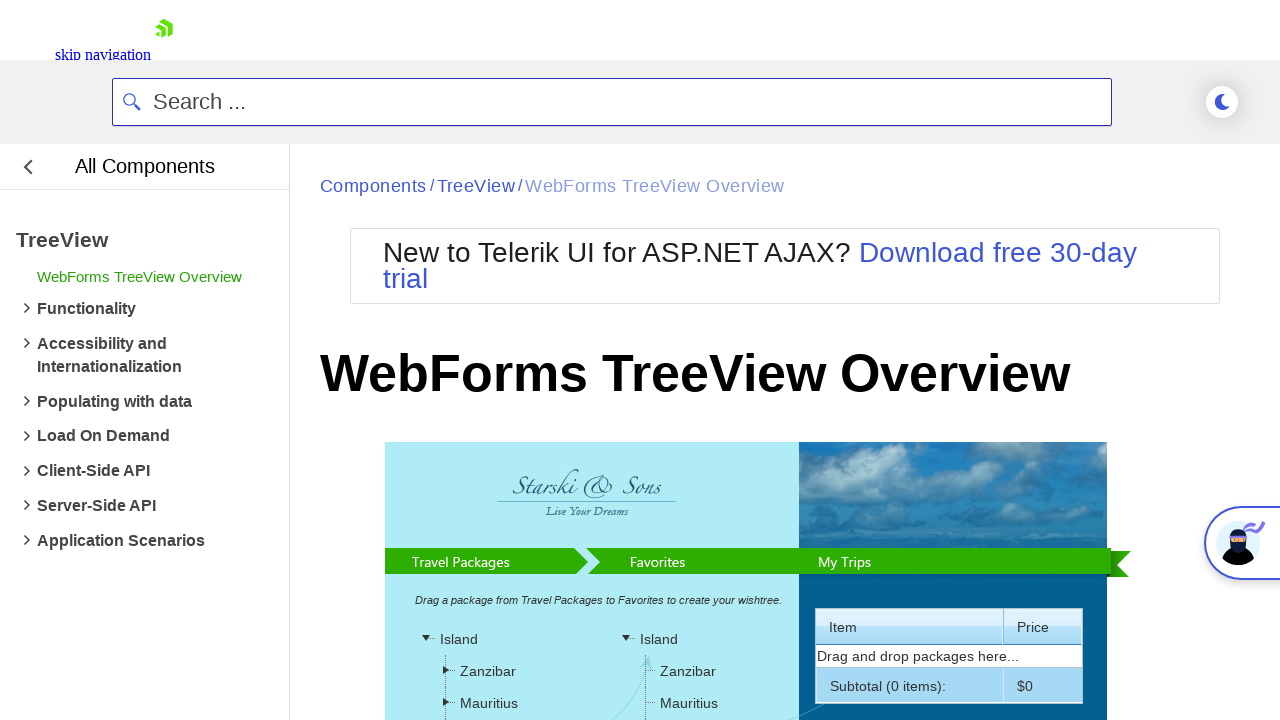

Tree view element loaded
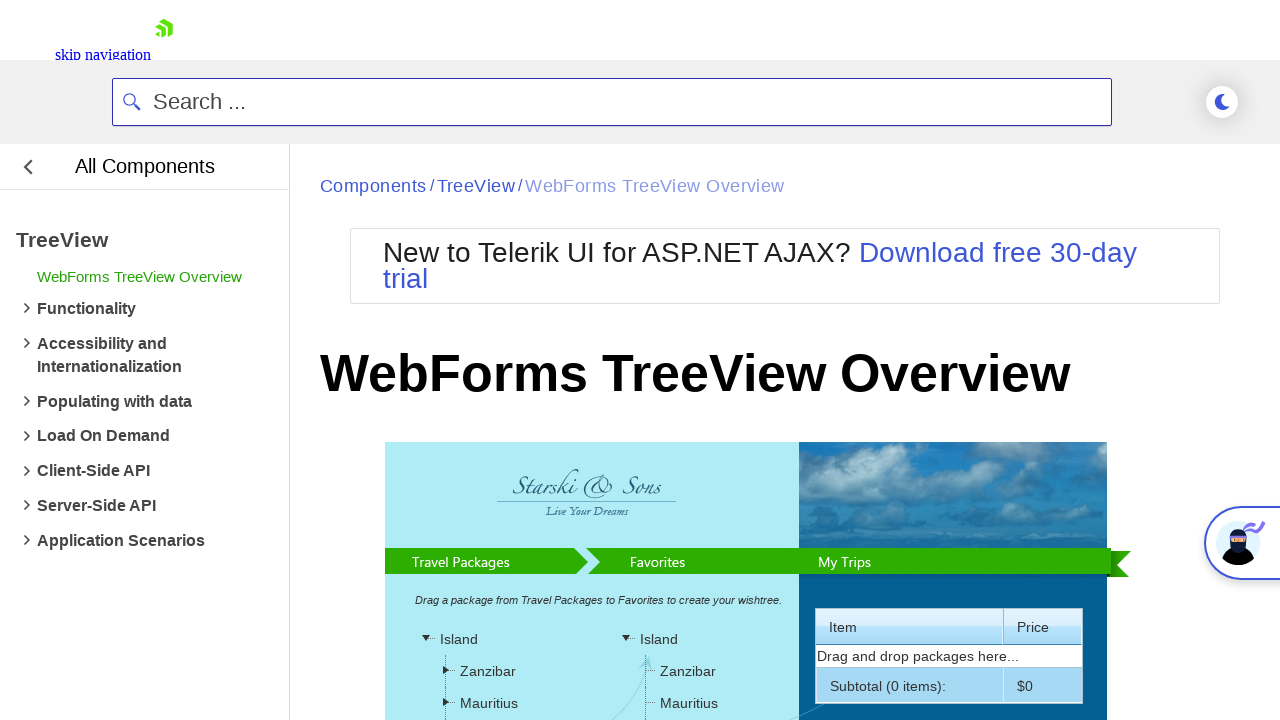

Located tree view item (package) to drag
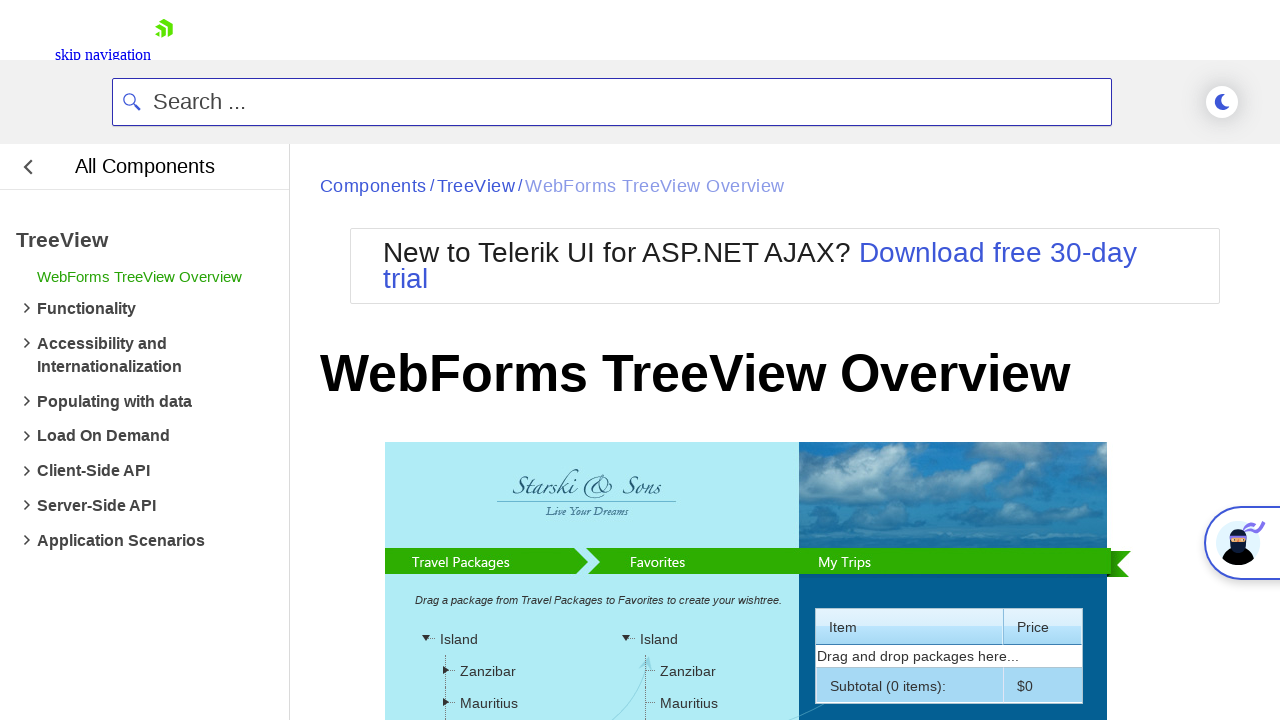

Located price checker drop zone element
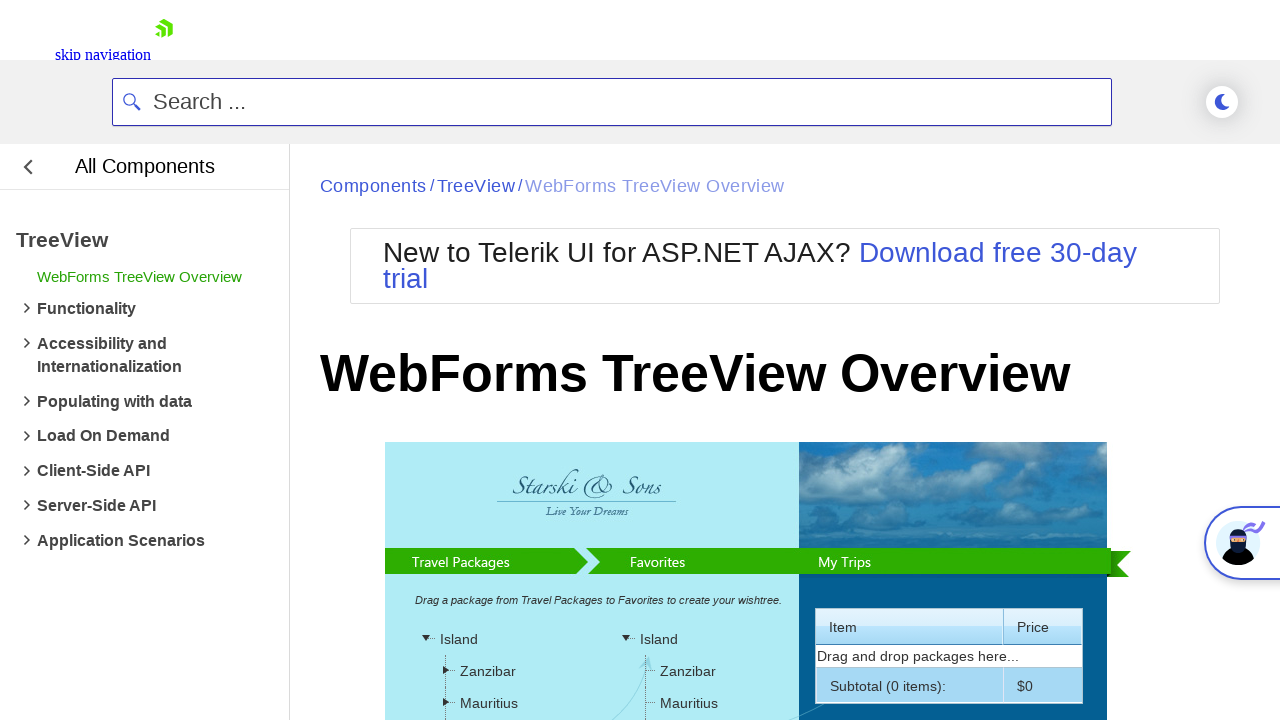

Dragged tree view item to price checker drop zone at (687, 503)
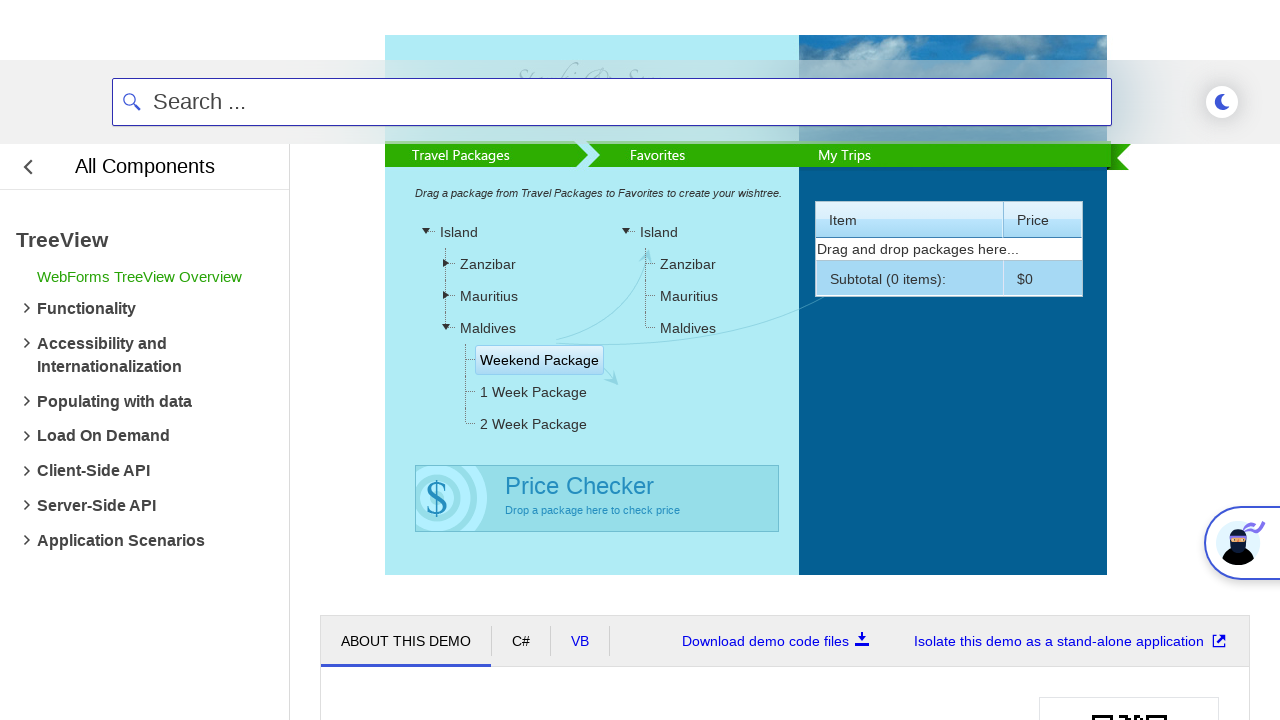

Price label updated with package price
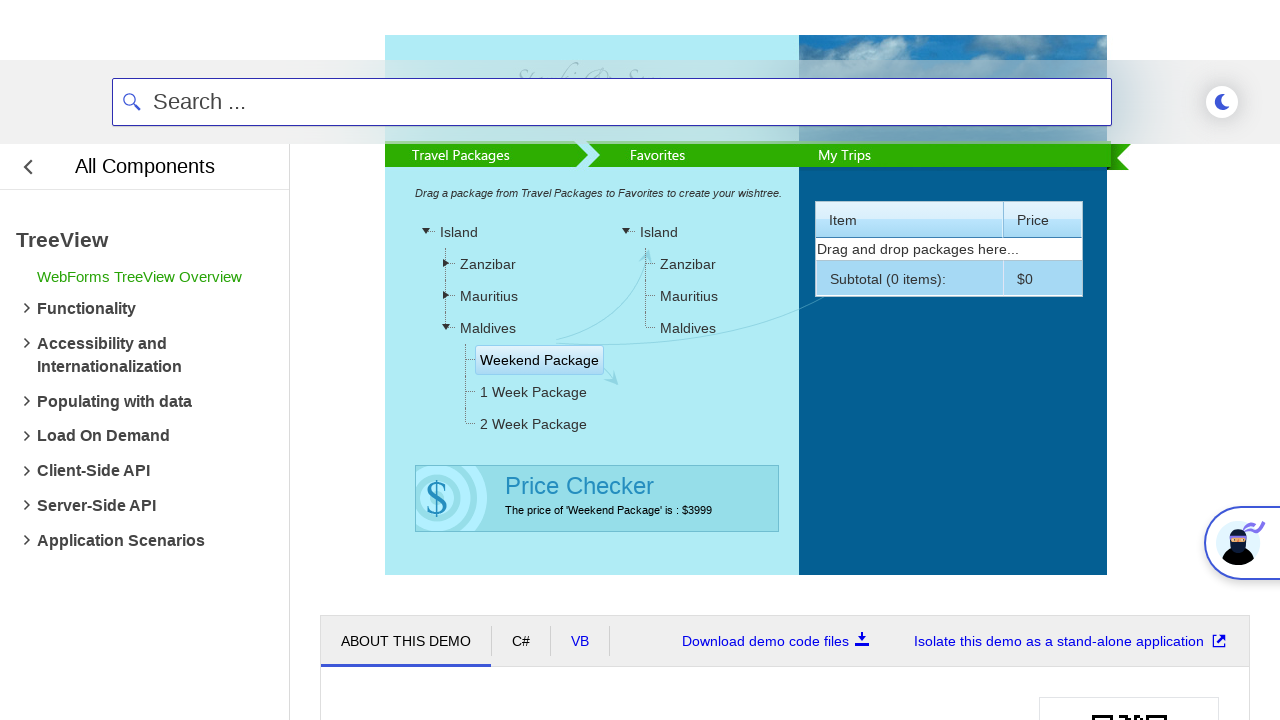

Retrieved price label text: The price of 'Weekend Package' is : $3999
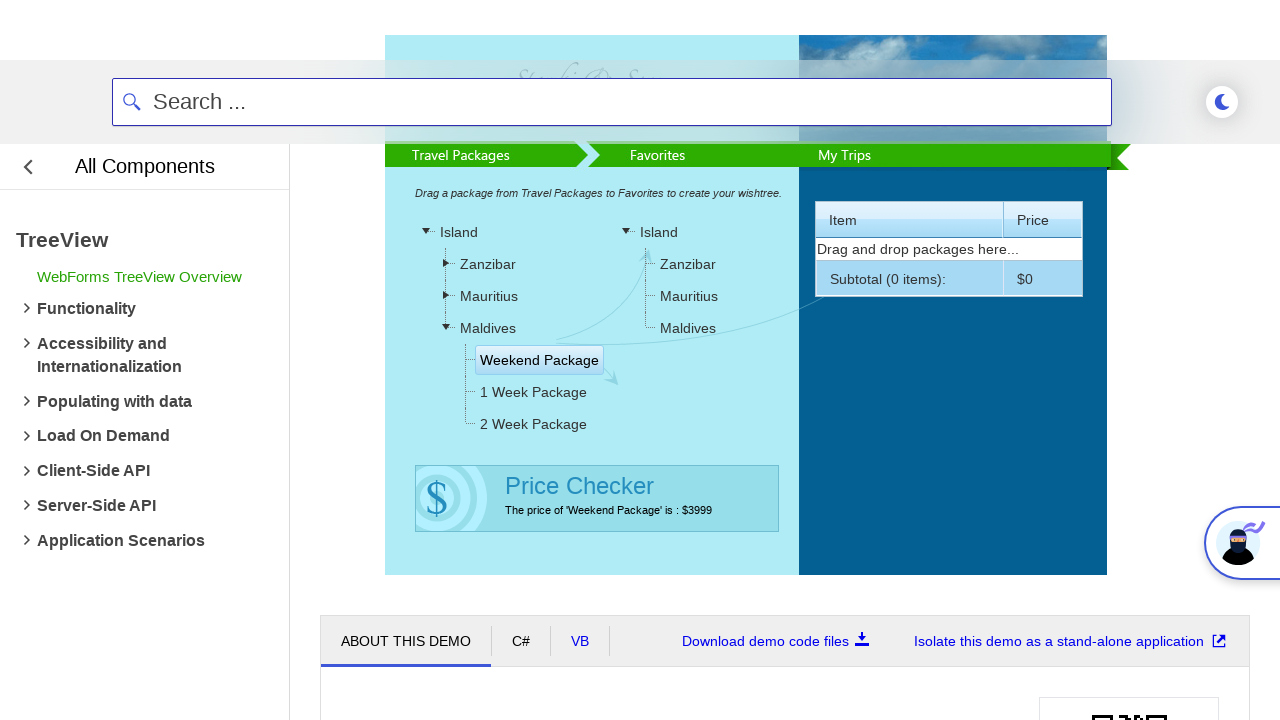

Verified correct price $3999 is displayed
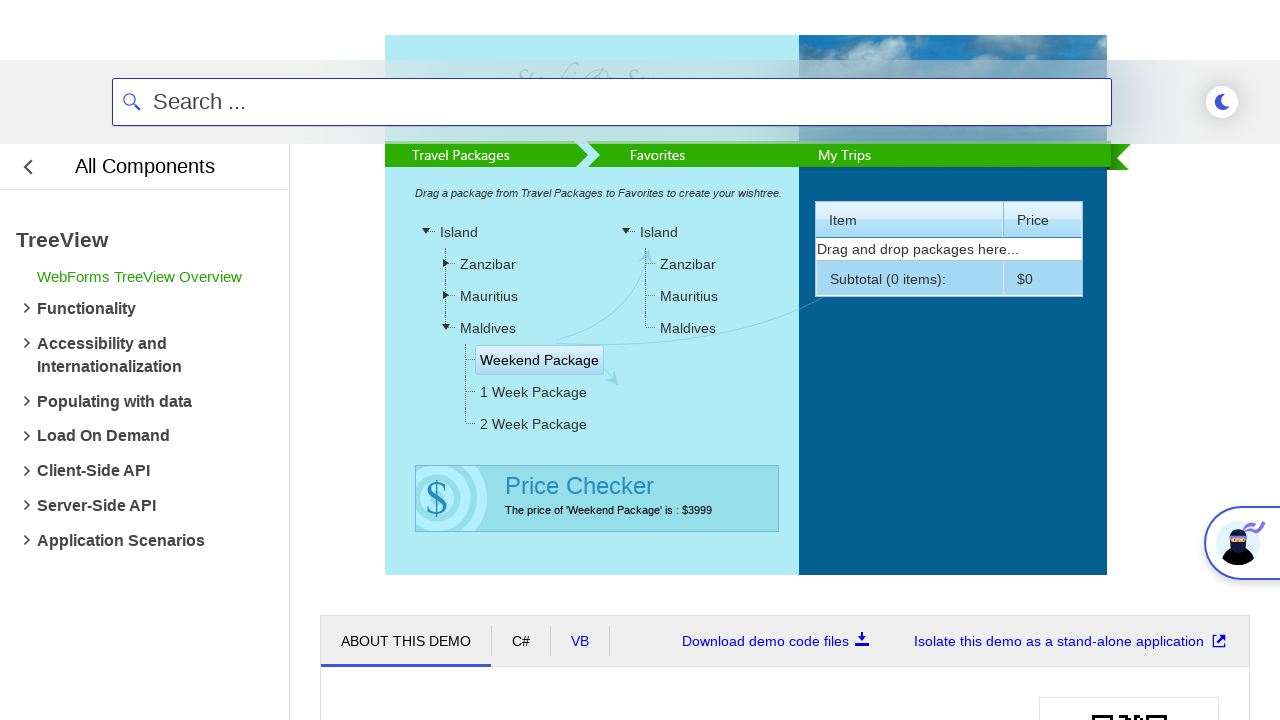

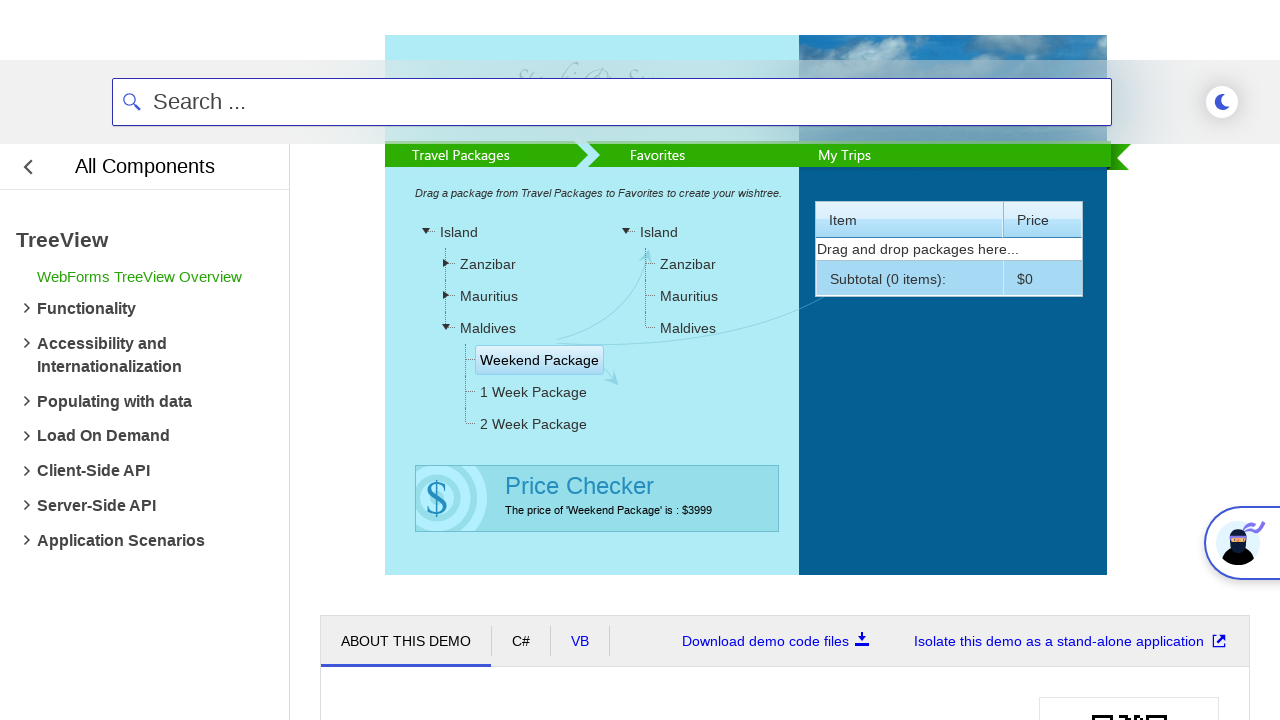